Navigates through jQuery UI demo pages, interacting with Draggable and Droppable sections, including iframe handling

Starting URL: http://jqueryui.com/

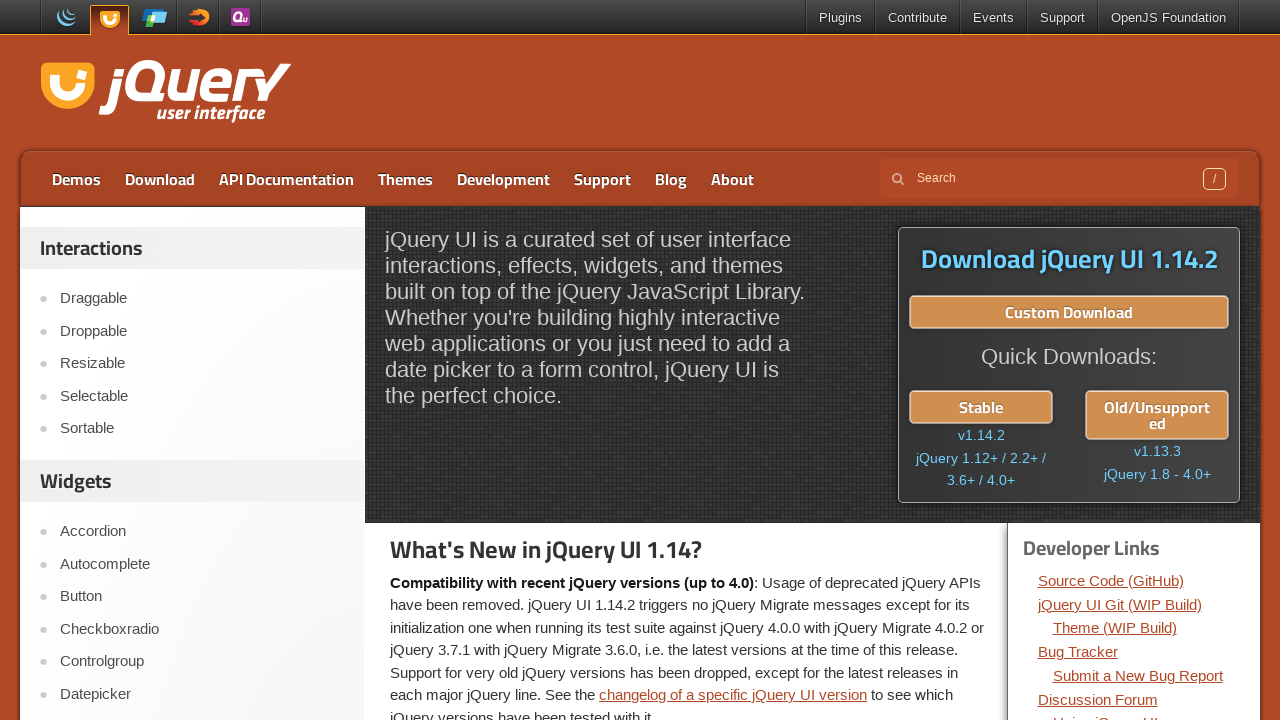

Clicked on Draggable link at (202, 299) on text=Draggable
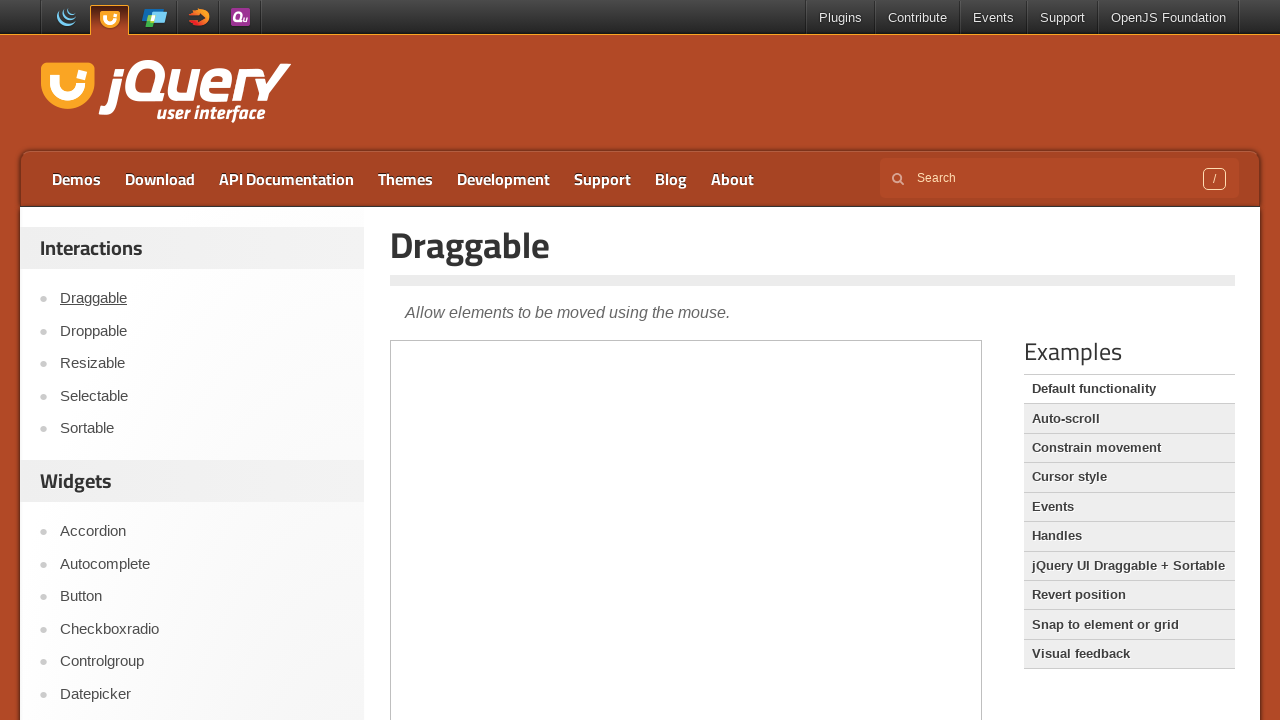

Demo frame iframe loaded
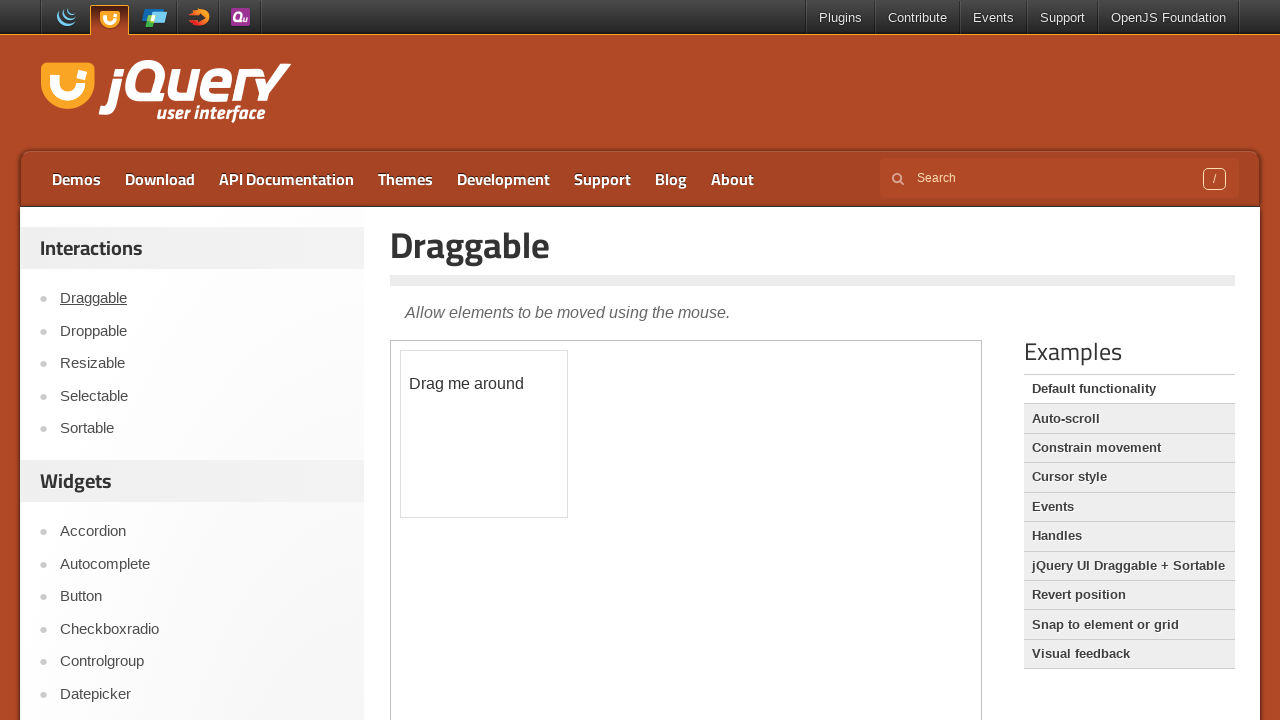

Switched to demo frame iframe
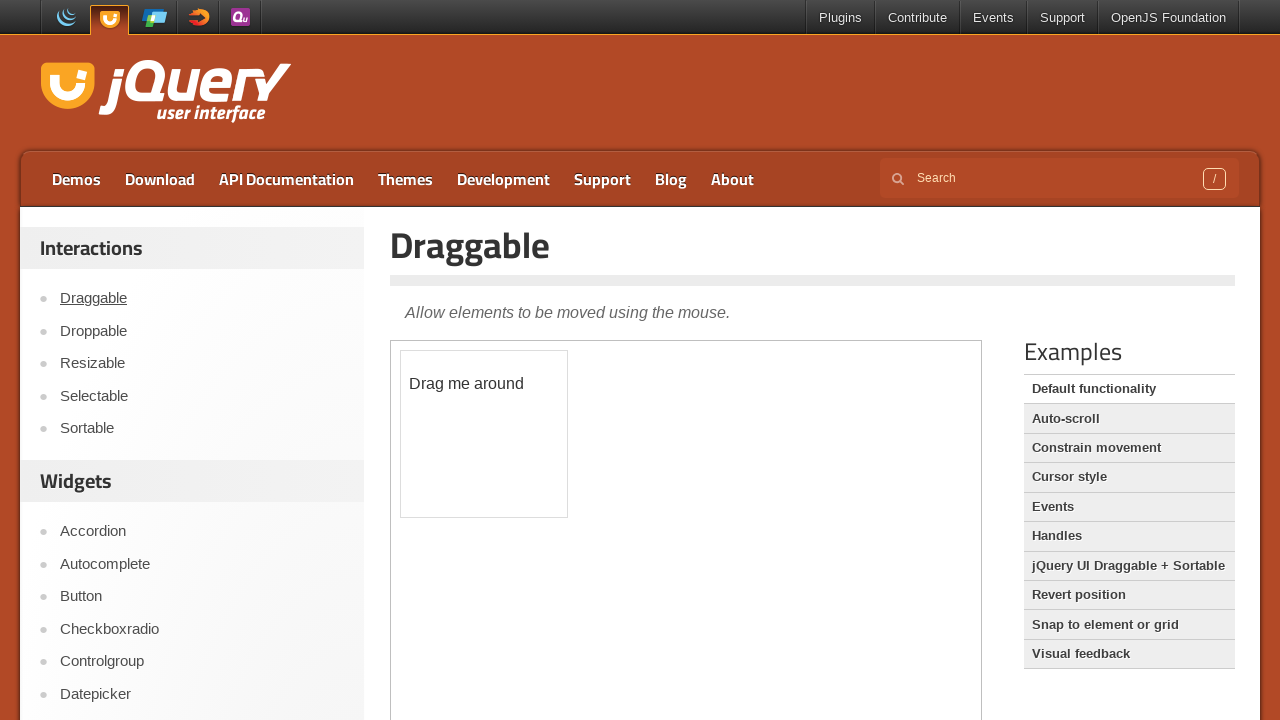

Draggable element loaded and verified in iframe
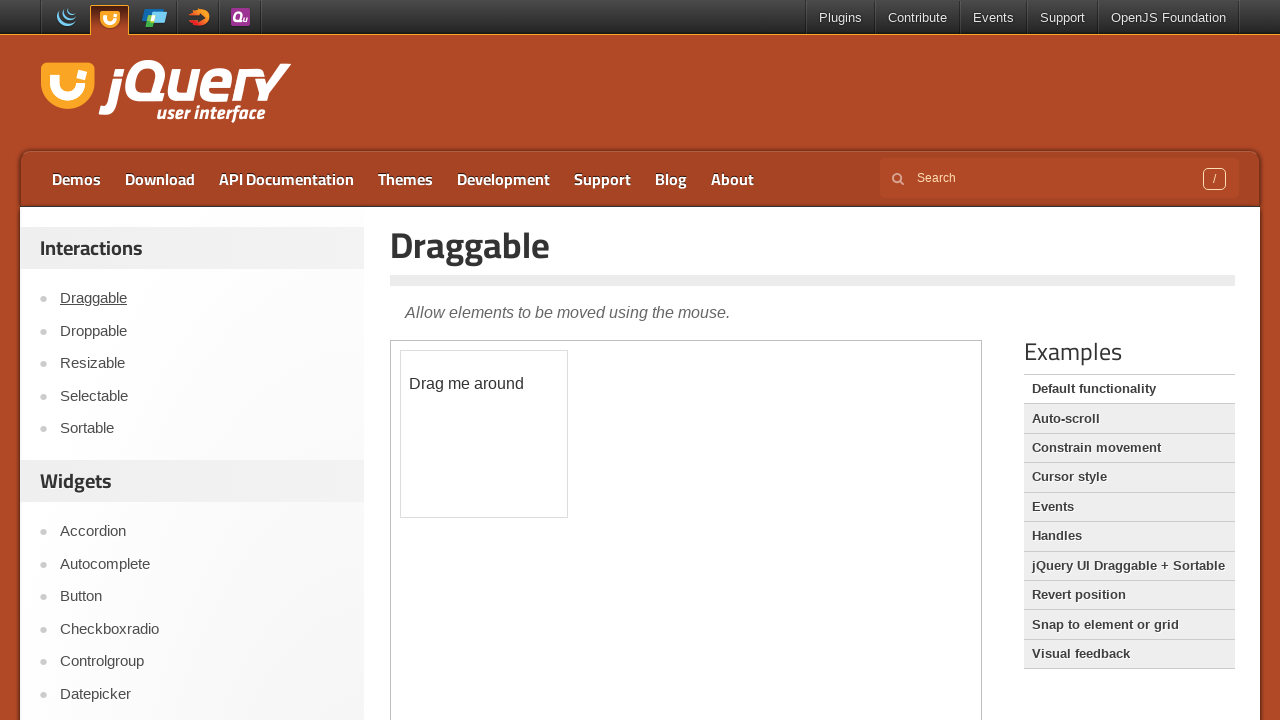

Clicked on Droppable link and returned to main frame at (202, 331) on text=Droppable
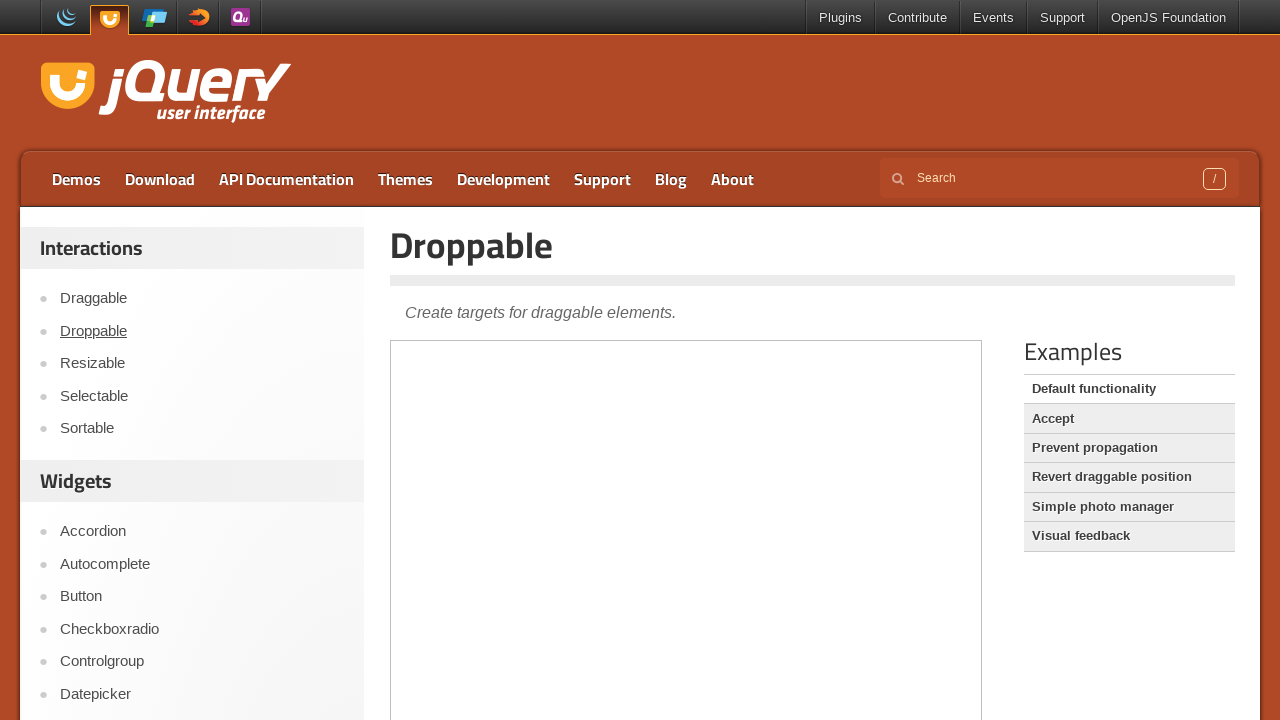

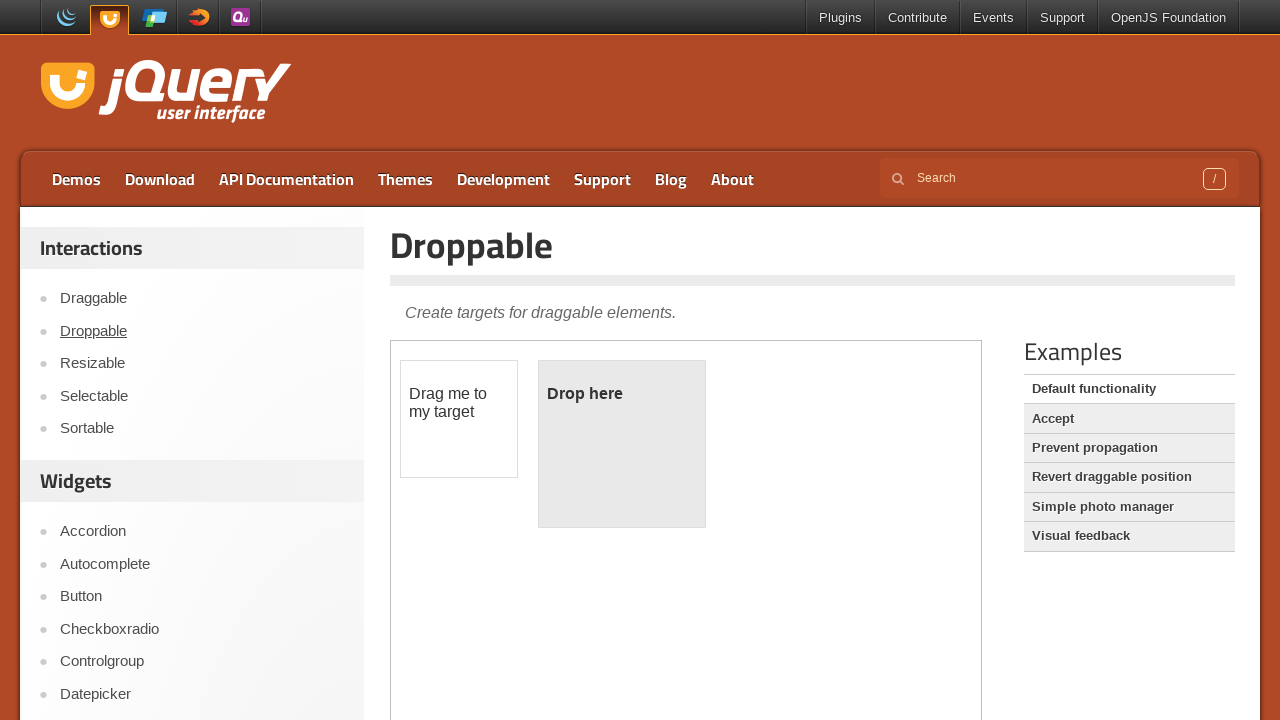